Navigates to a v0 app page, waits for it to load, and clicks the first button on the page

Starting URL: https://v0-button-to-open-v0-home-page-h5dizpkwp.vercel.app/

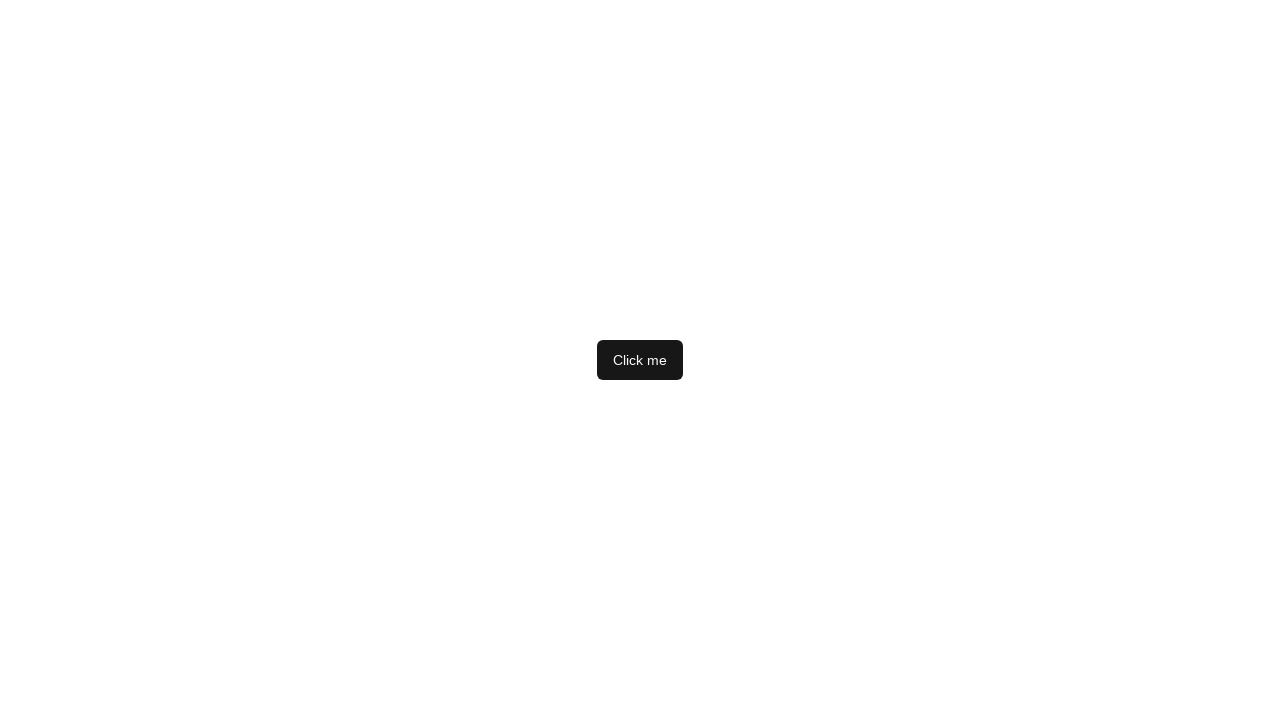

Navigated to v0 app page
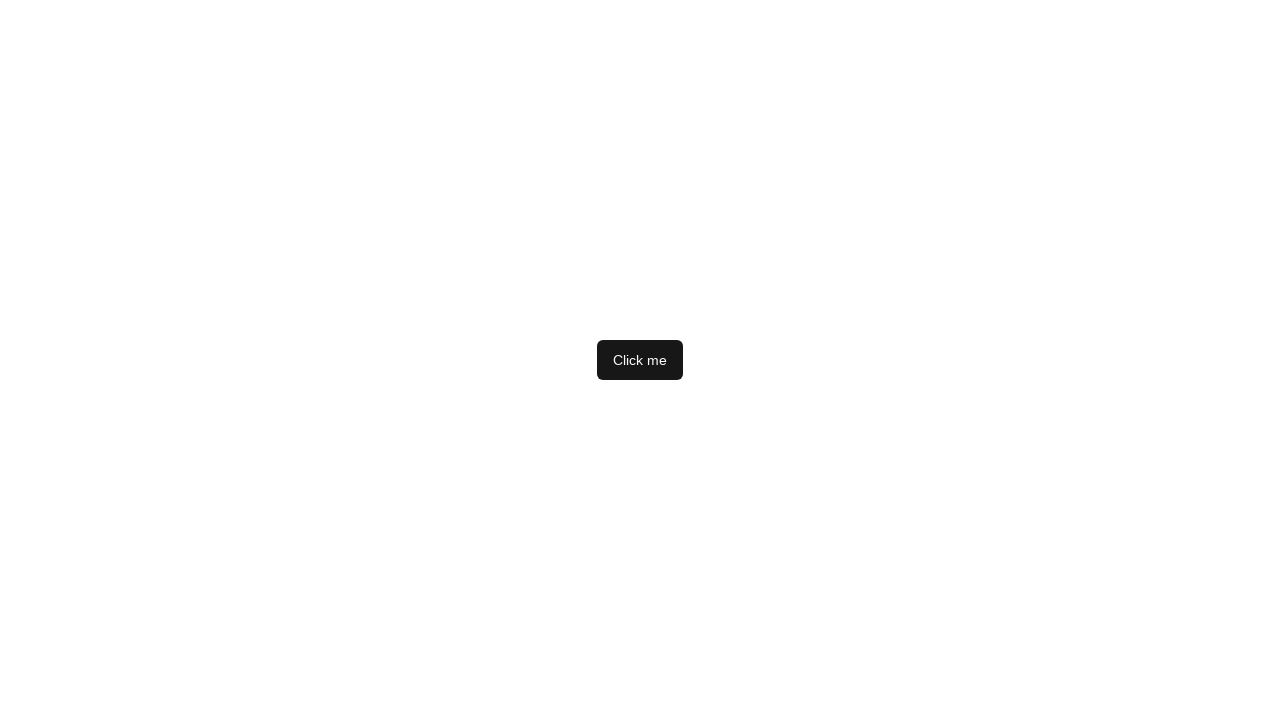

Page loaded with networkidle state
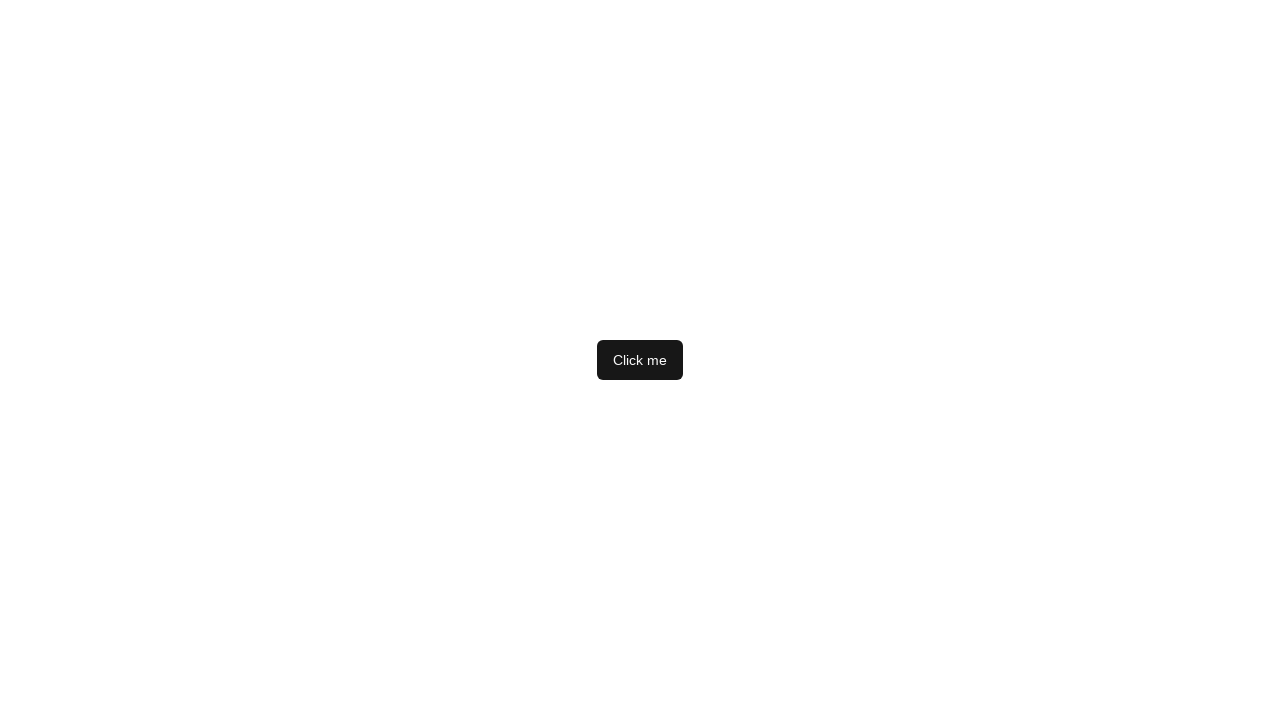

First button on page is visible
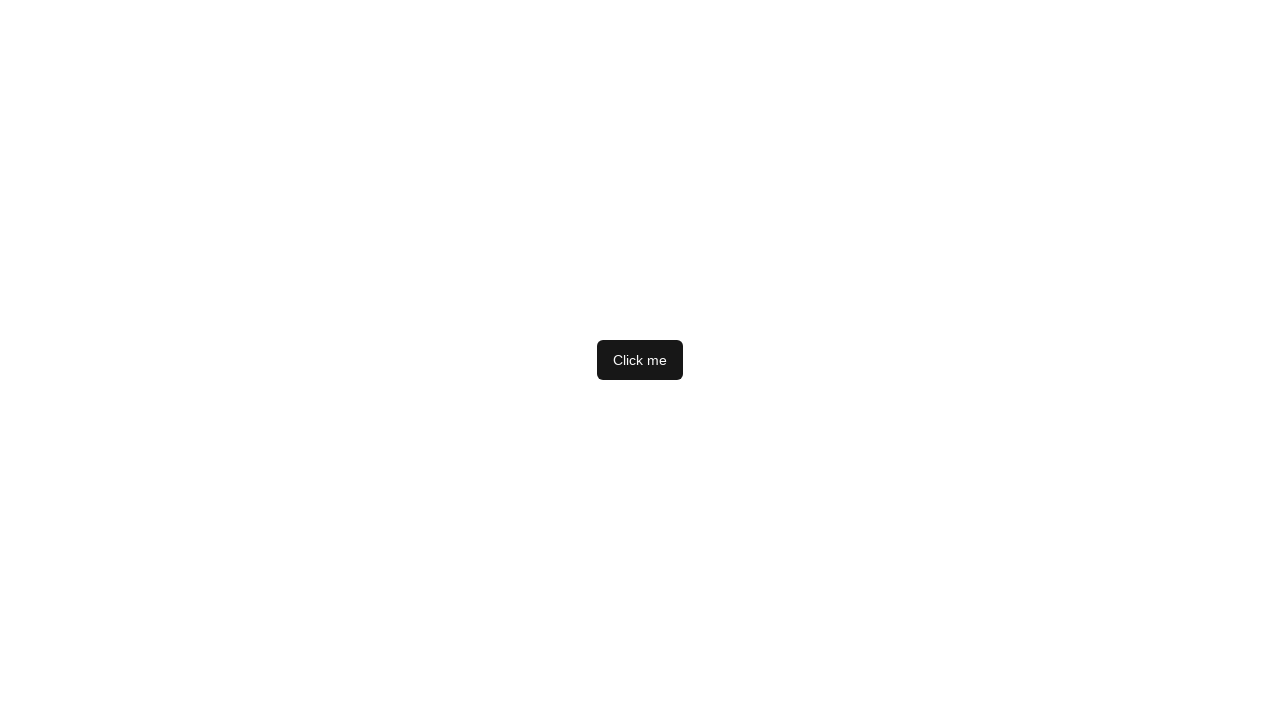

Clicked the first button on the page at (640, 360) on button >> nth=0
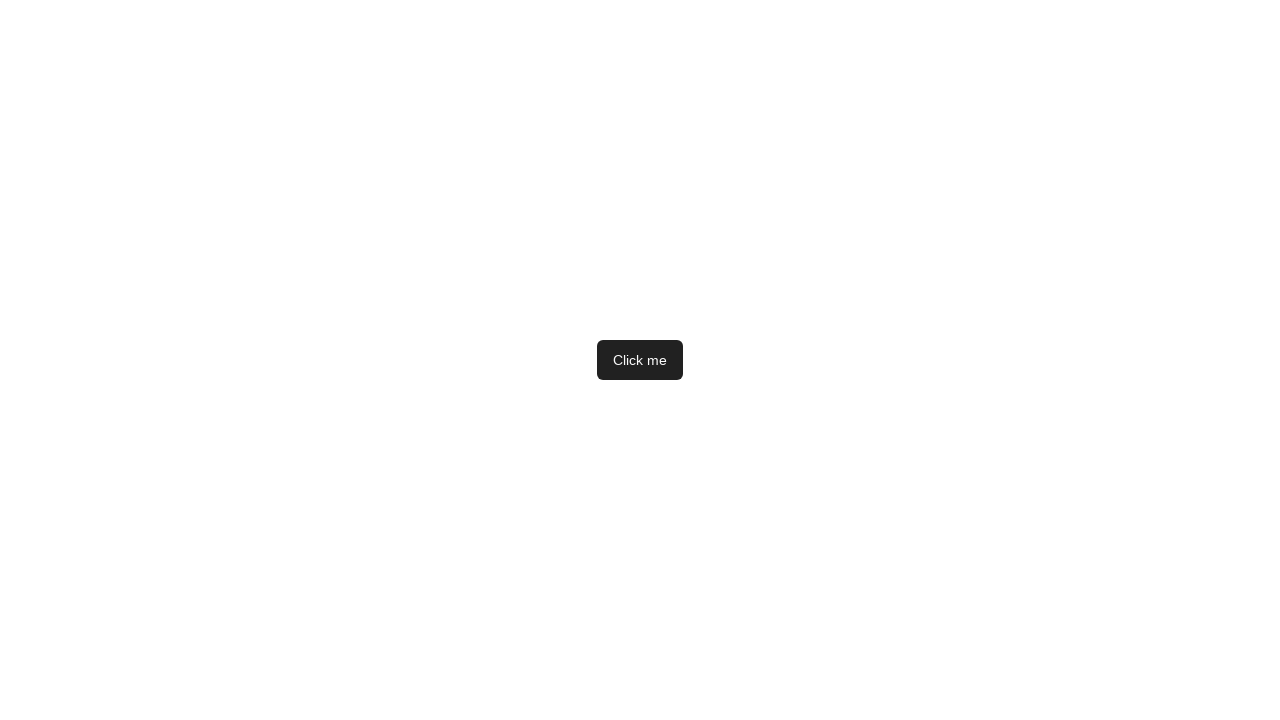

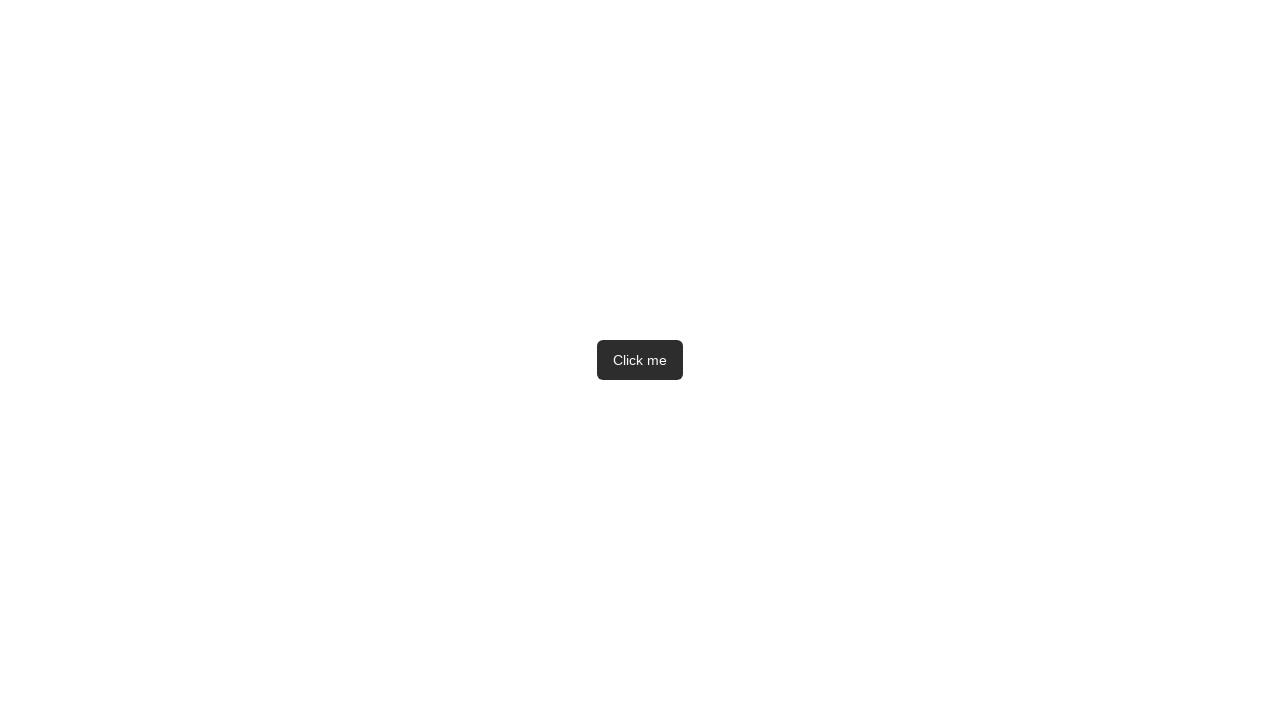